Tests the data download flow on Apartment List research page by selecting a dataset option from a dropdown and clicking the Download button to initiate a file download.

Starting URL: https://www.apartmentlist.com/research/category/data-rent-estimates

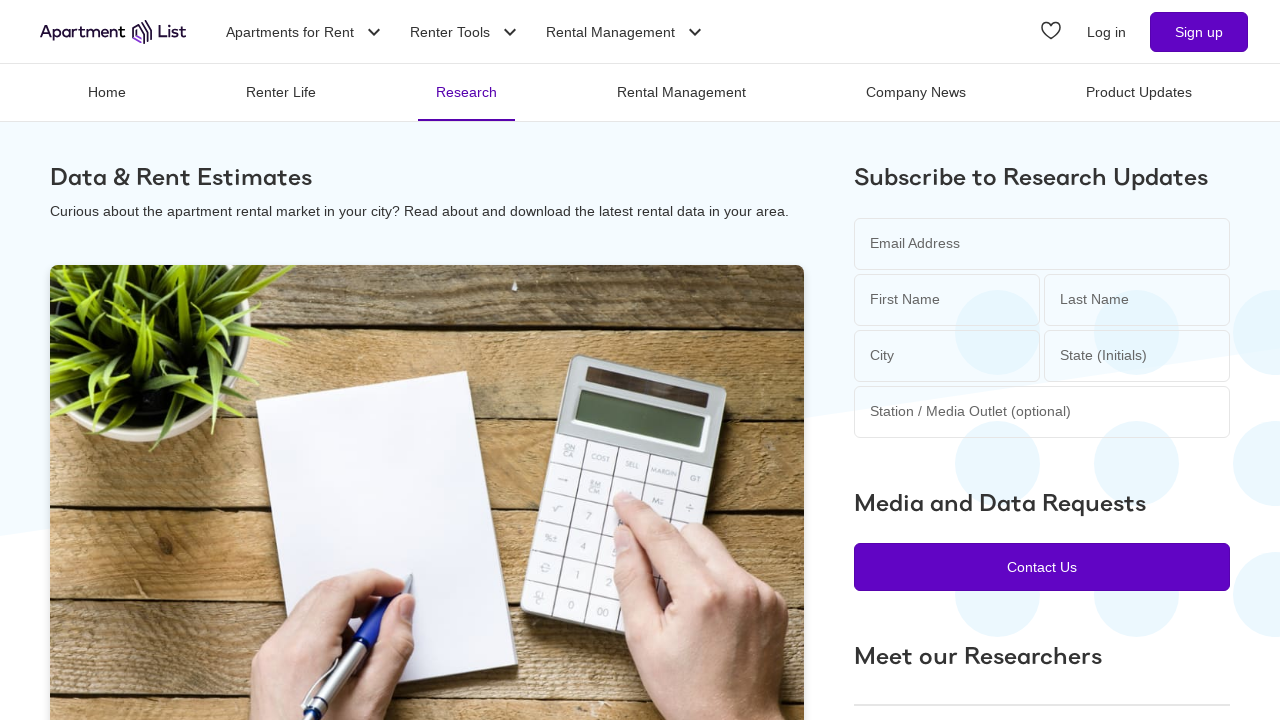

Waited for page to fully load (networkidle)
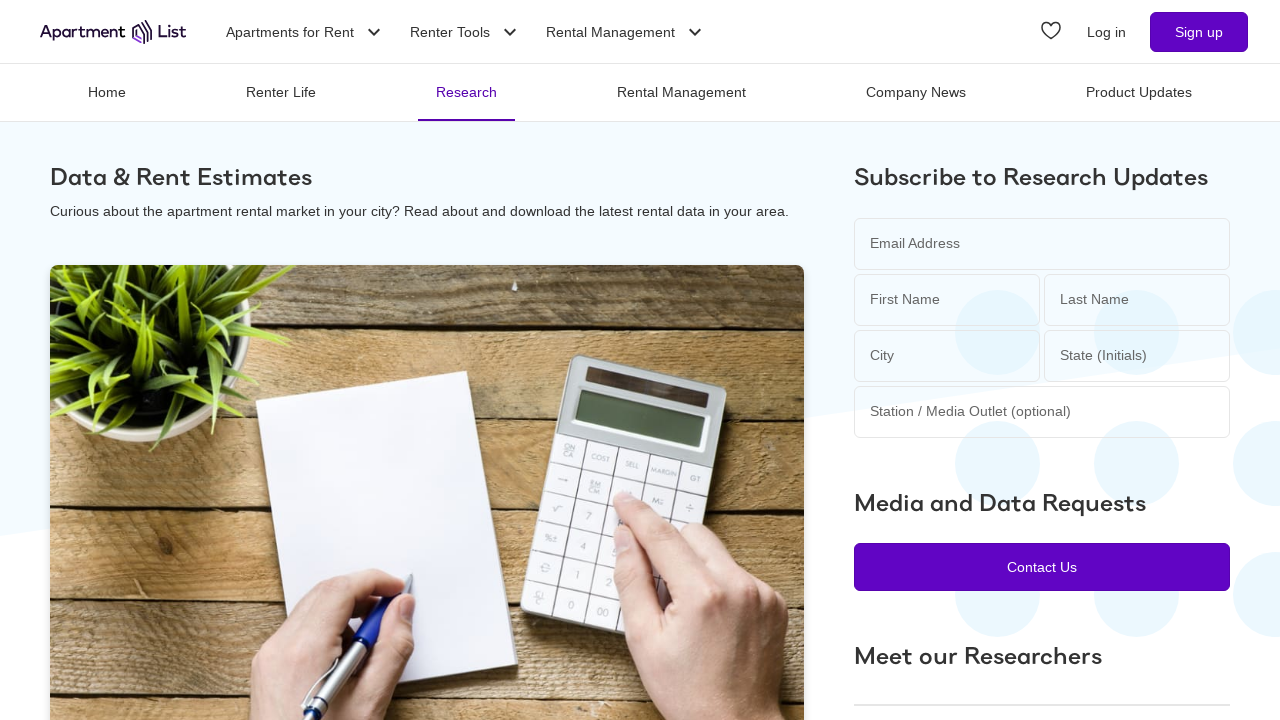

Clicked dropdown selector for age/dataset options at (320, 532) on #mui-component-select-age >> nth=0
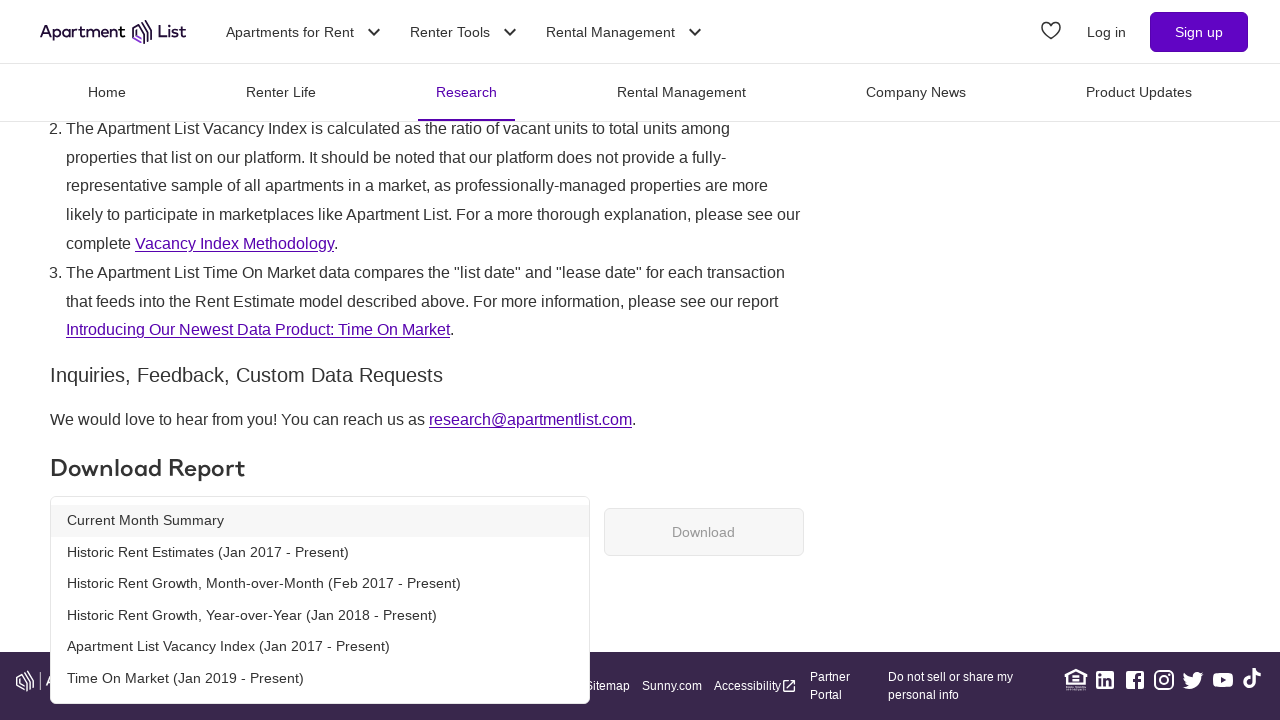

Selected 'Historic Rent Estimates' option from dropdown at (320, 552) on internal:role=option[name="Historic Rent Estimates"i] >> nth=0
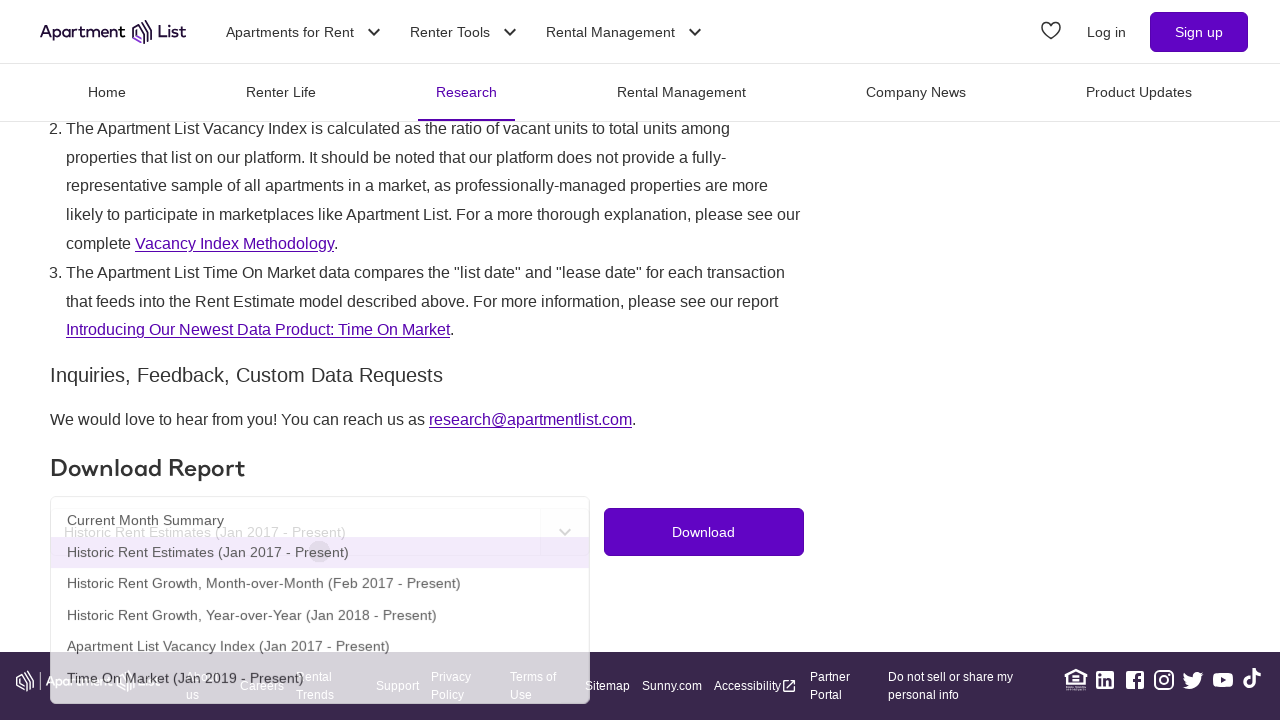

Clicked Download button to initiate CSV file download at (704, 532) on internal:role=button[name="Download"i] >> nth=0
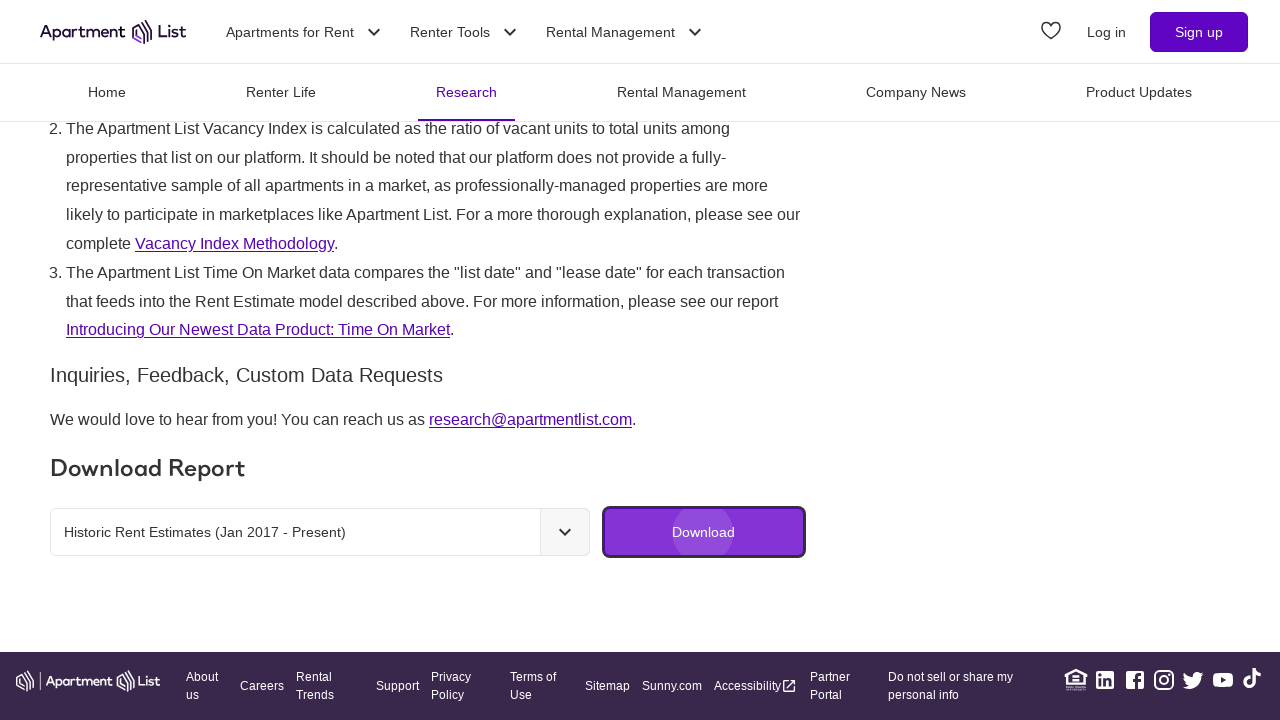

Waited 2 seconds for download to initiate
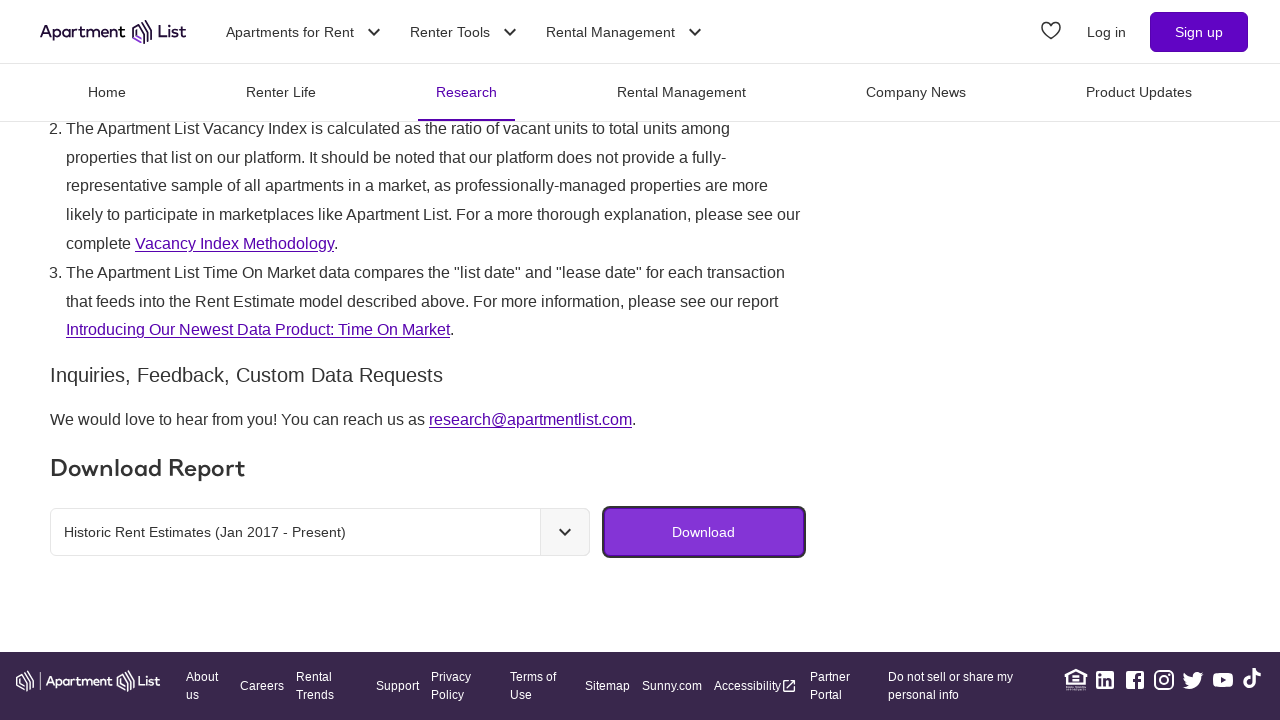

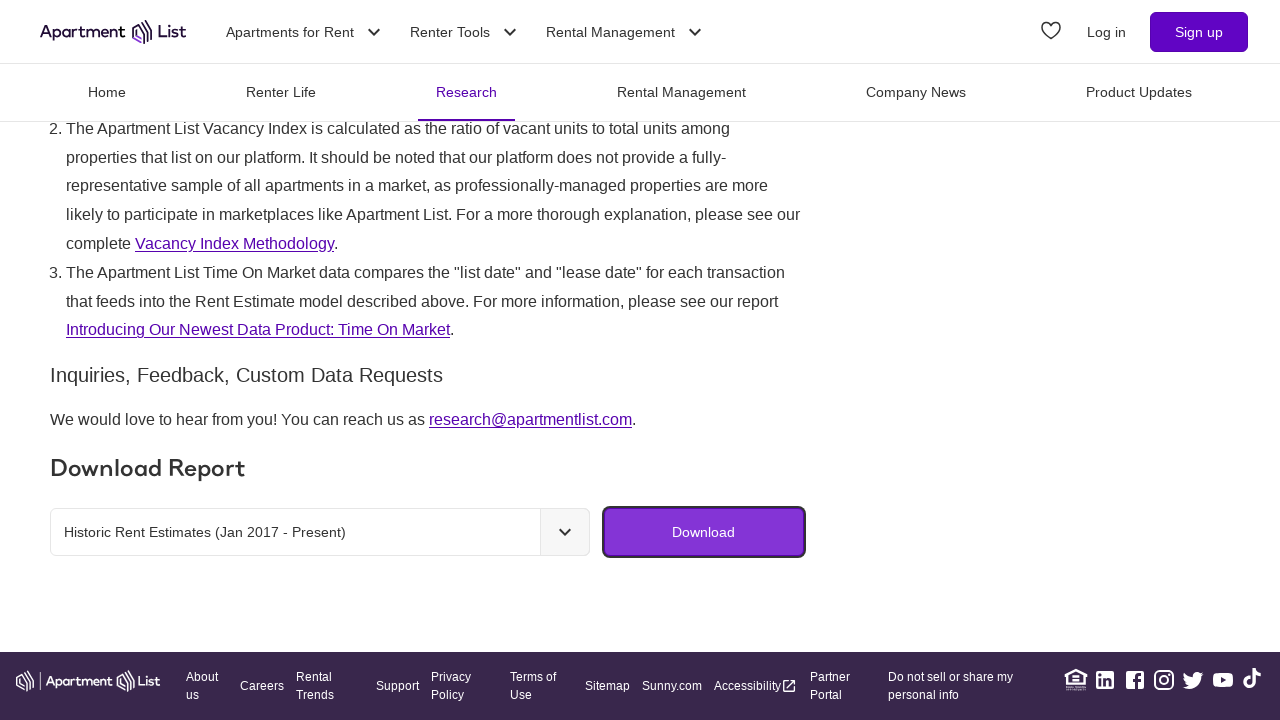